Tests search functionality on klubok.com by searching for "fisher price" and verifying that search results are displayed

Starting URL: https://www.klubok.com/

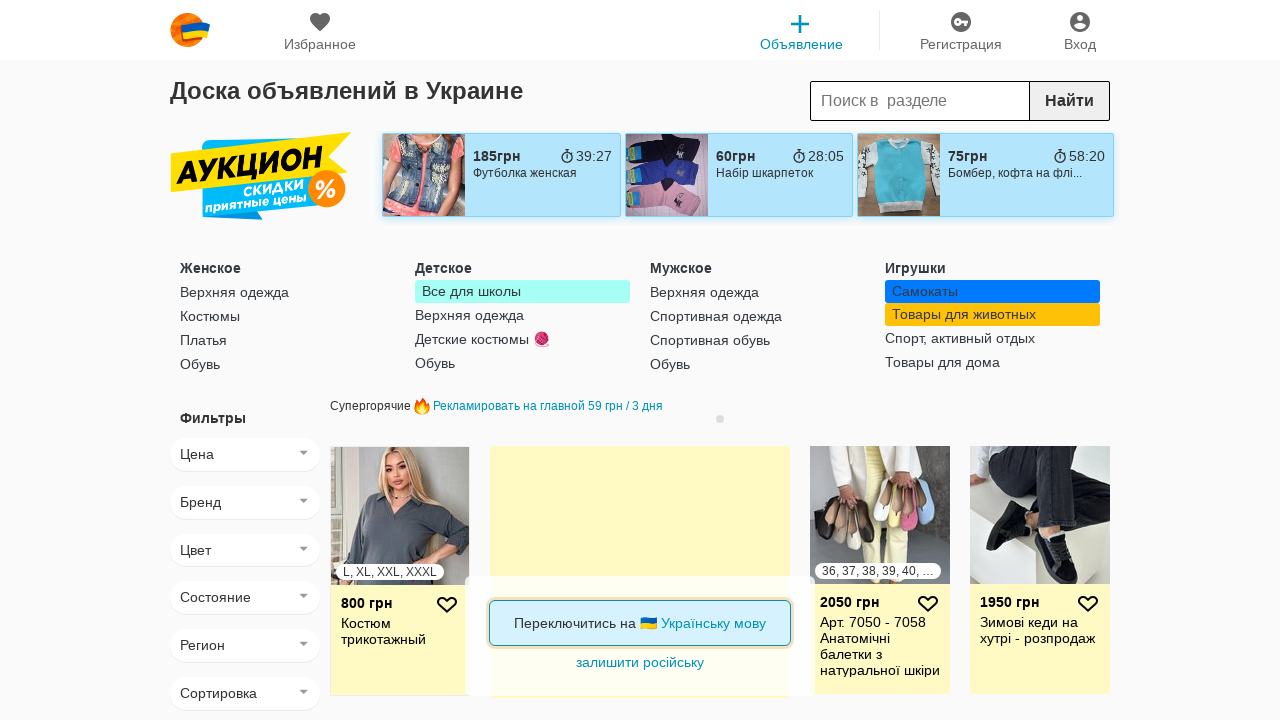

Filled search field with 'fisher price' on .sub-input-search
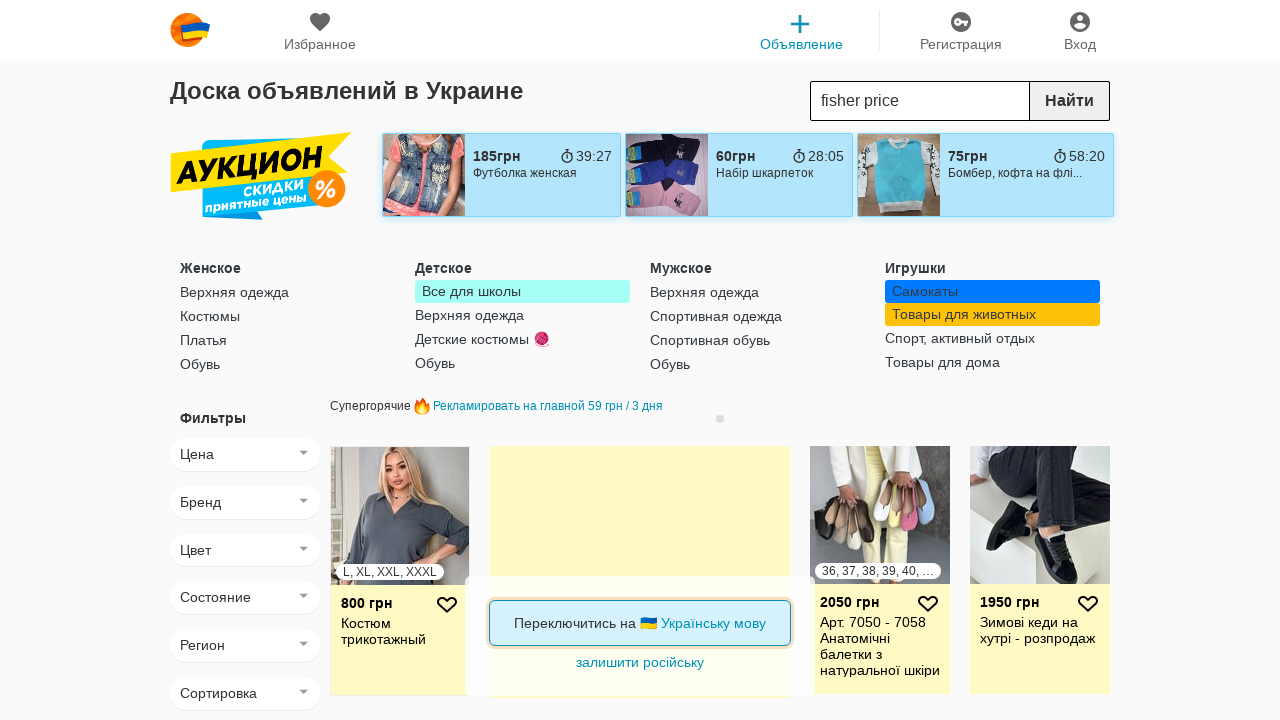

Pressed Enter to submit search on .sub-input-search
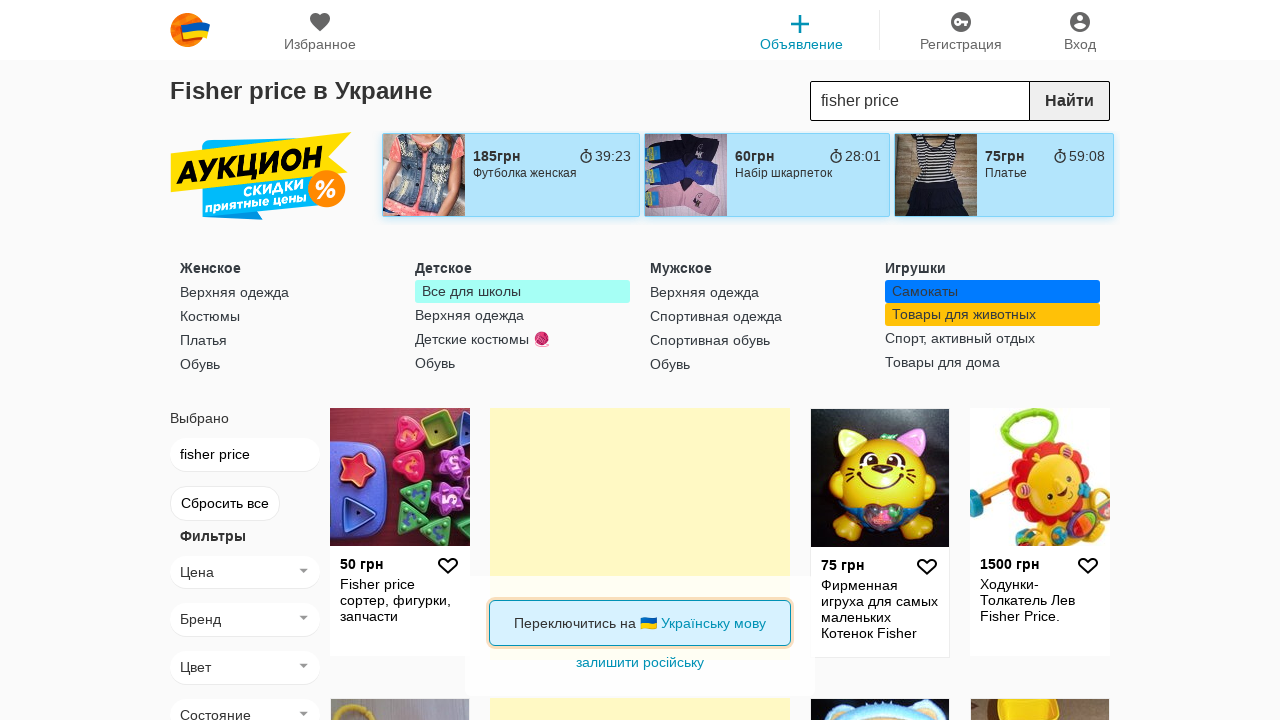

Search results loaded successfully
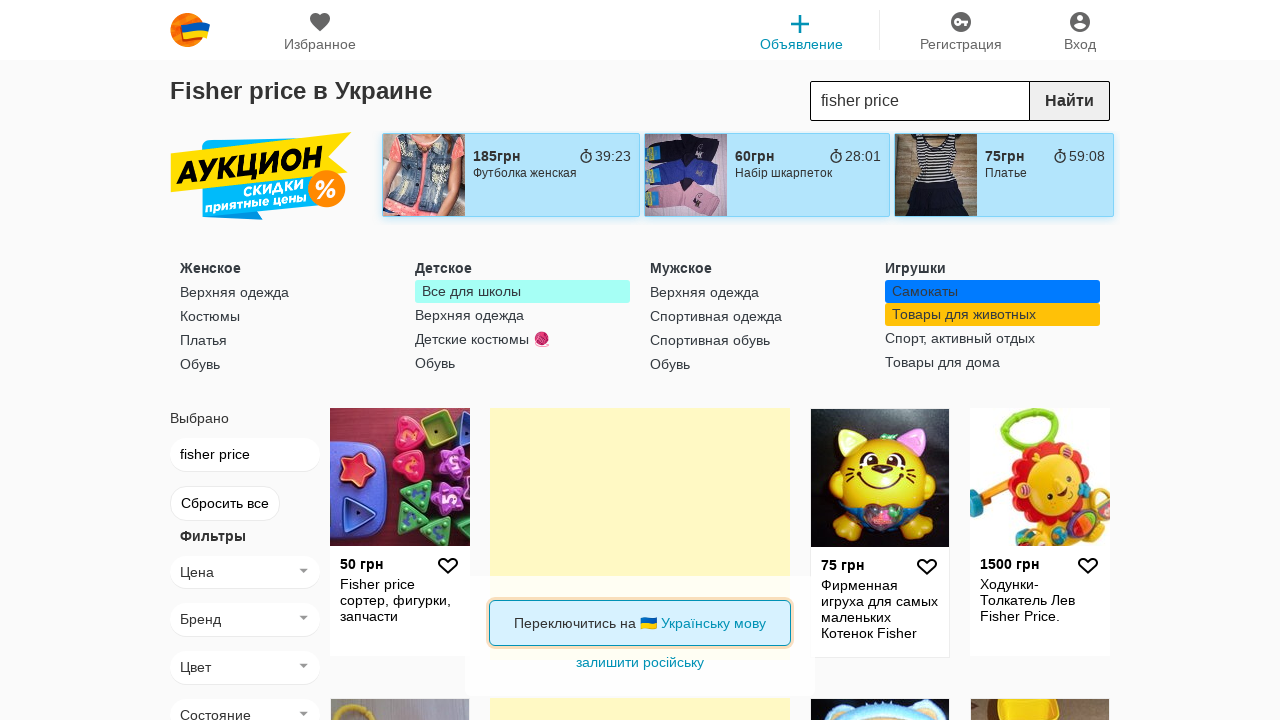

Located search results on the page
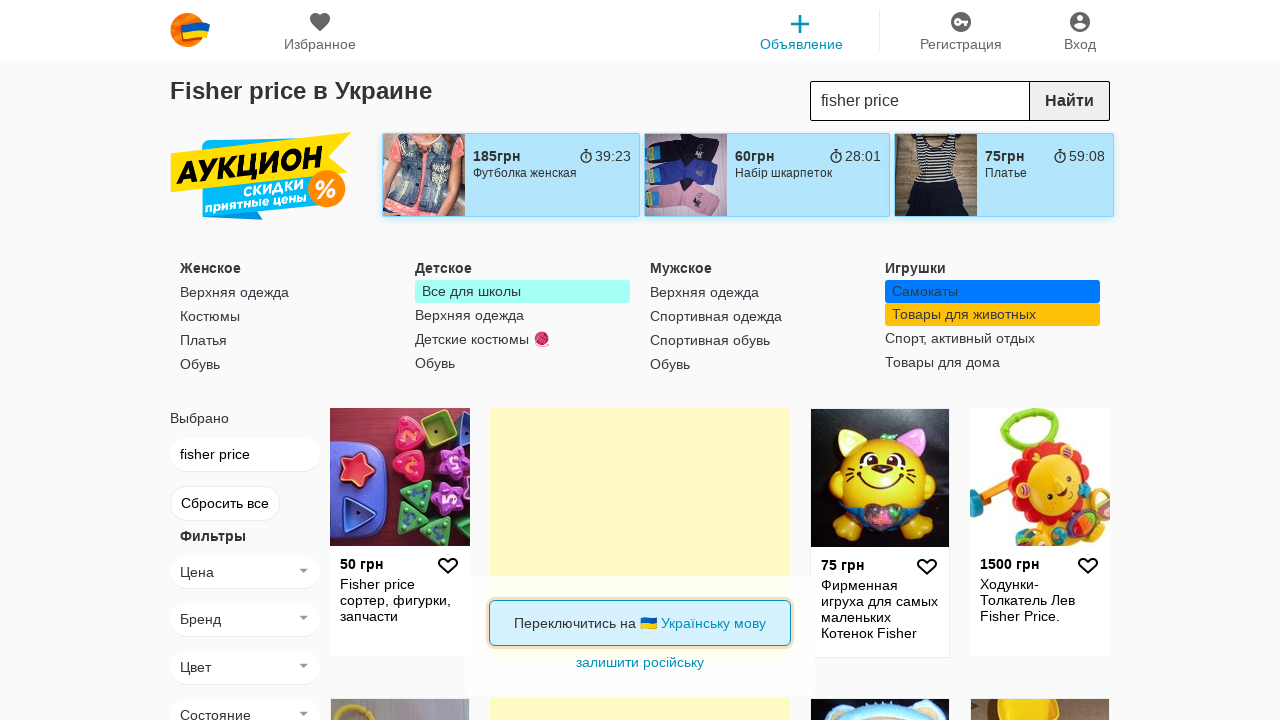

Verified that search results are displayed (count > 0)
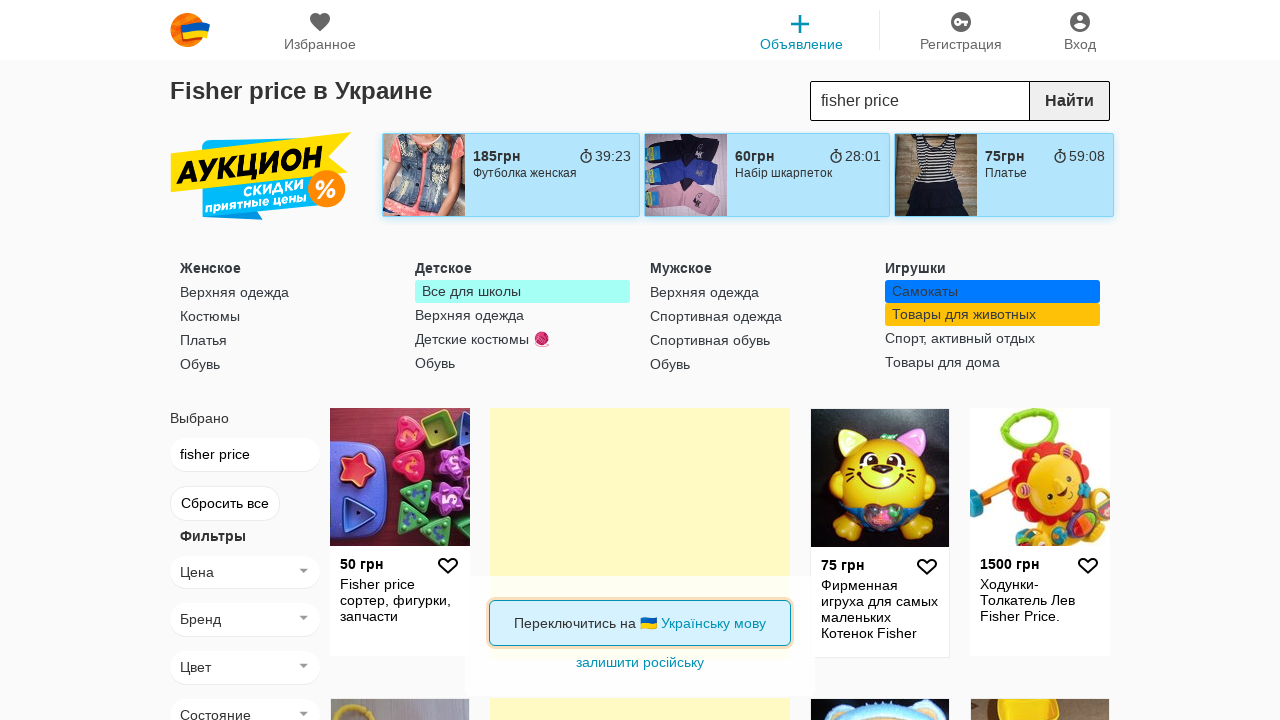

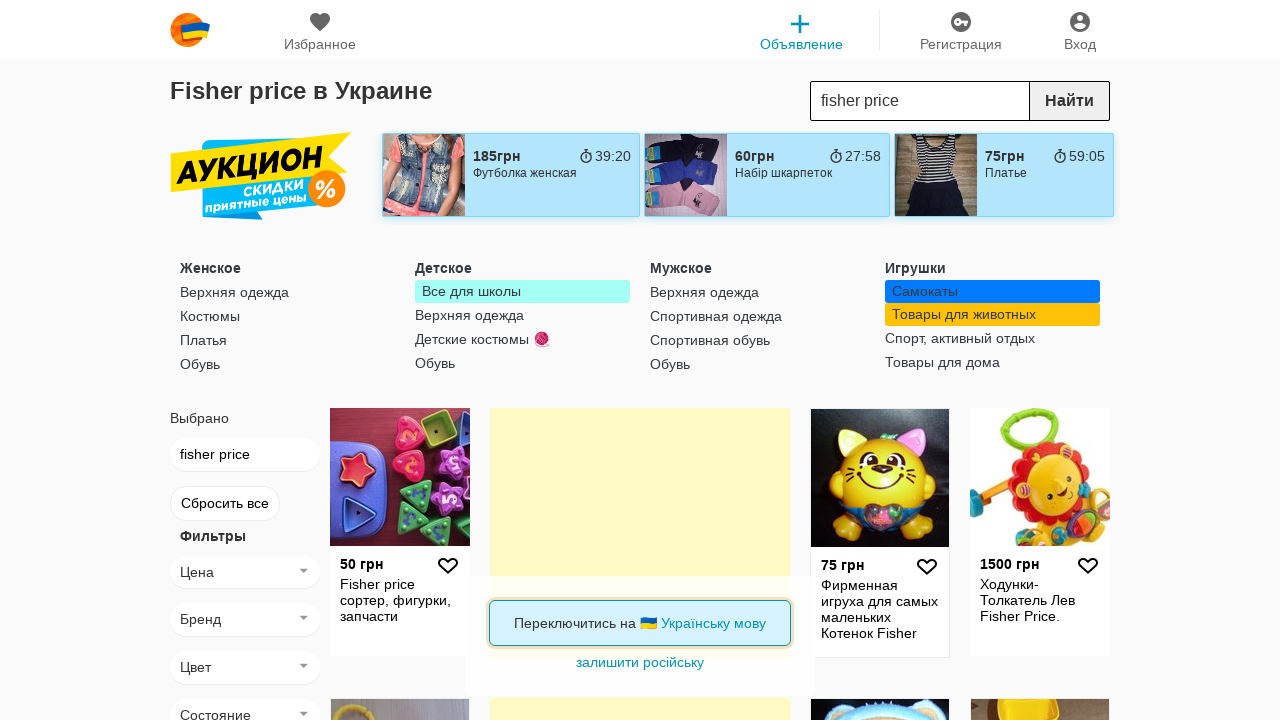